Tests page refresh functionality by clicking a button, refreshing the page, and verifying the error state is cleared

Starting URL: https://www.saucedemo.com/

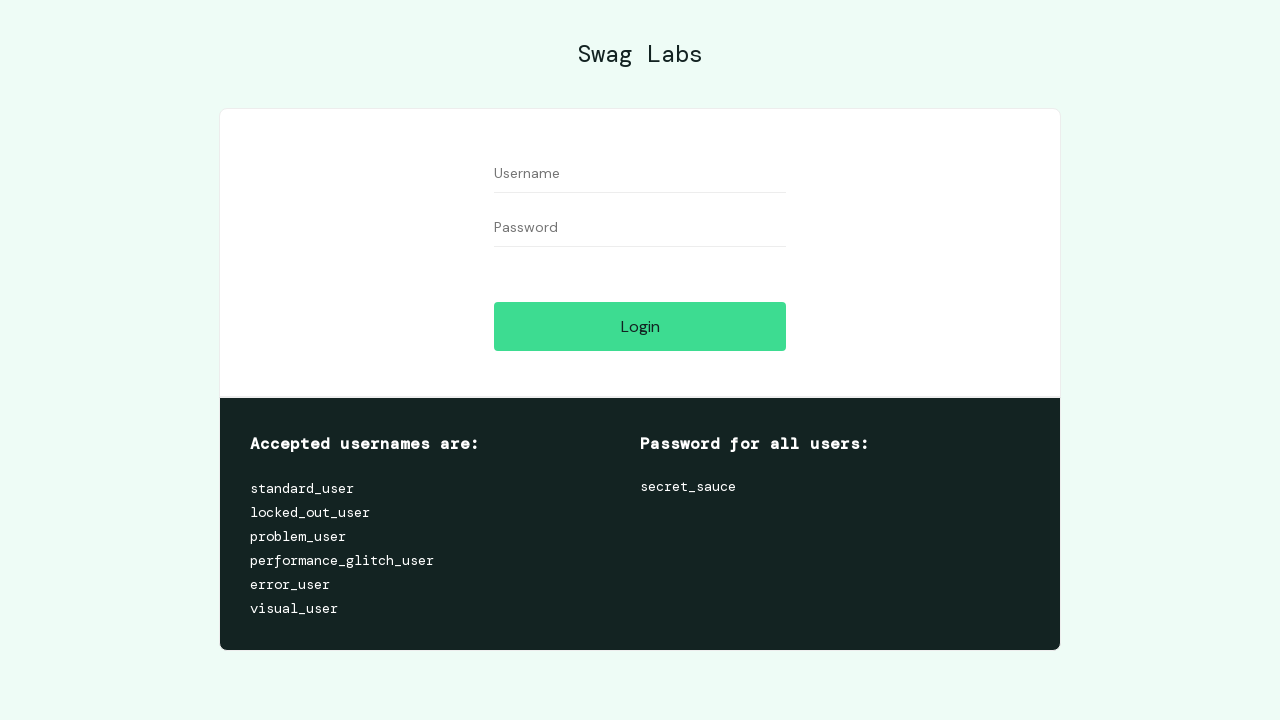

Clicked the action button at (640, 326) on .btn_action
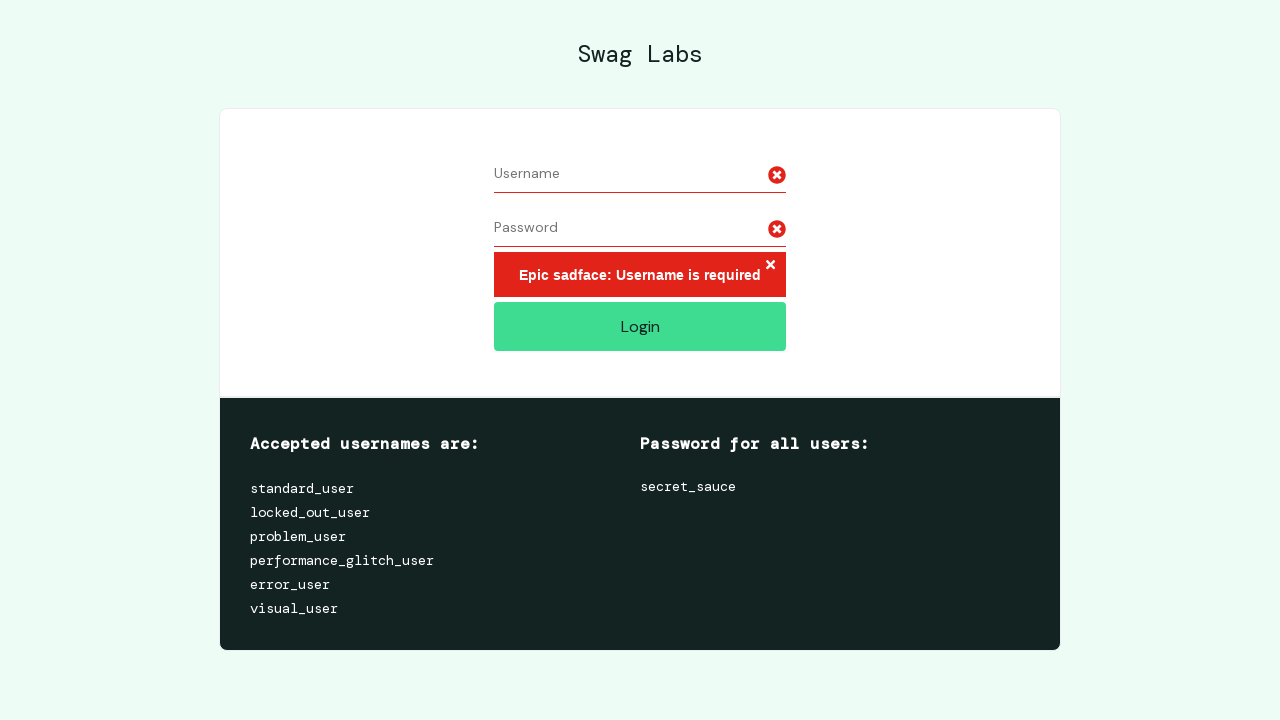

Refreshed the page
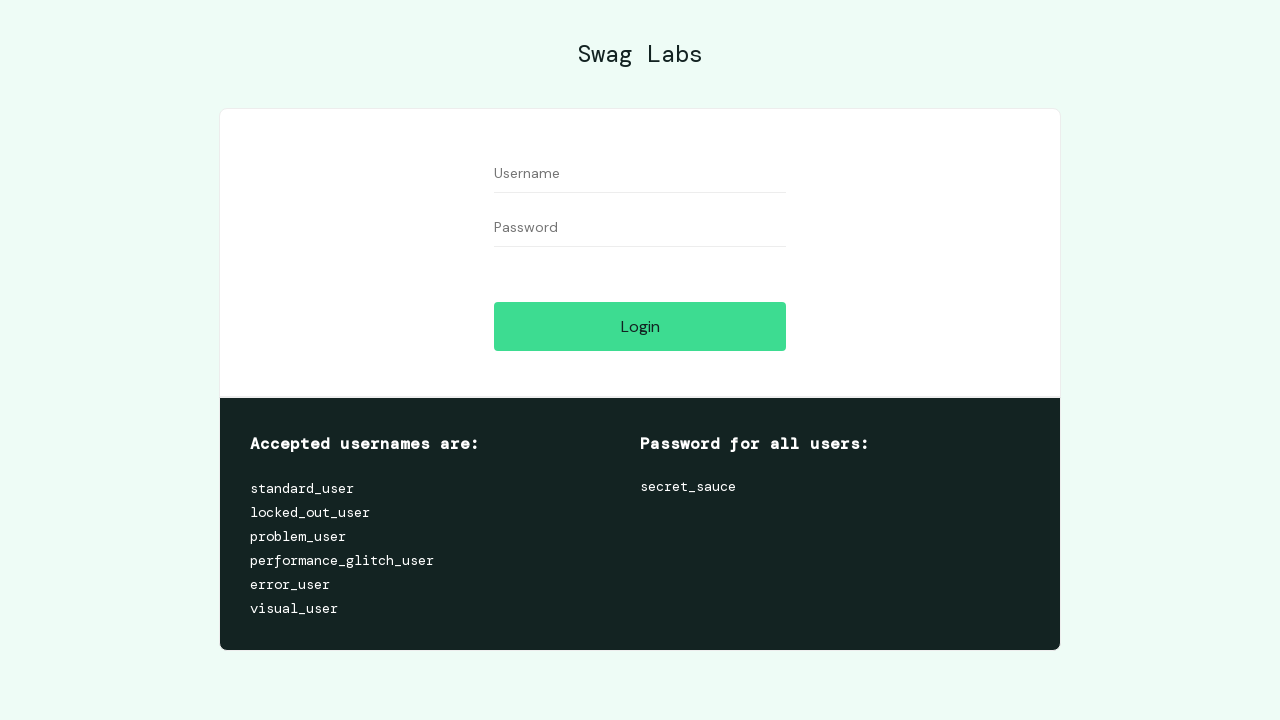

Located error button elements
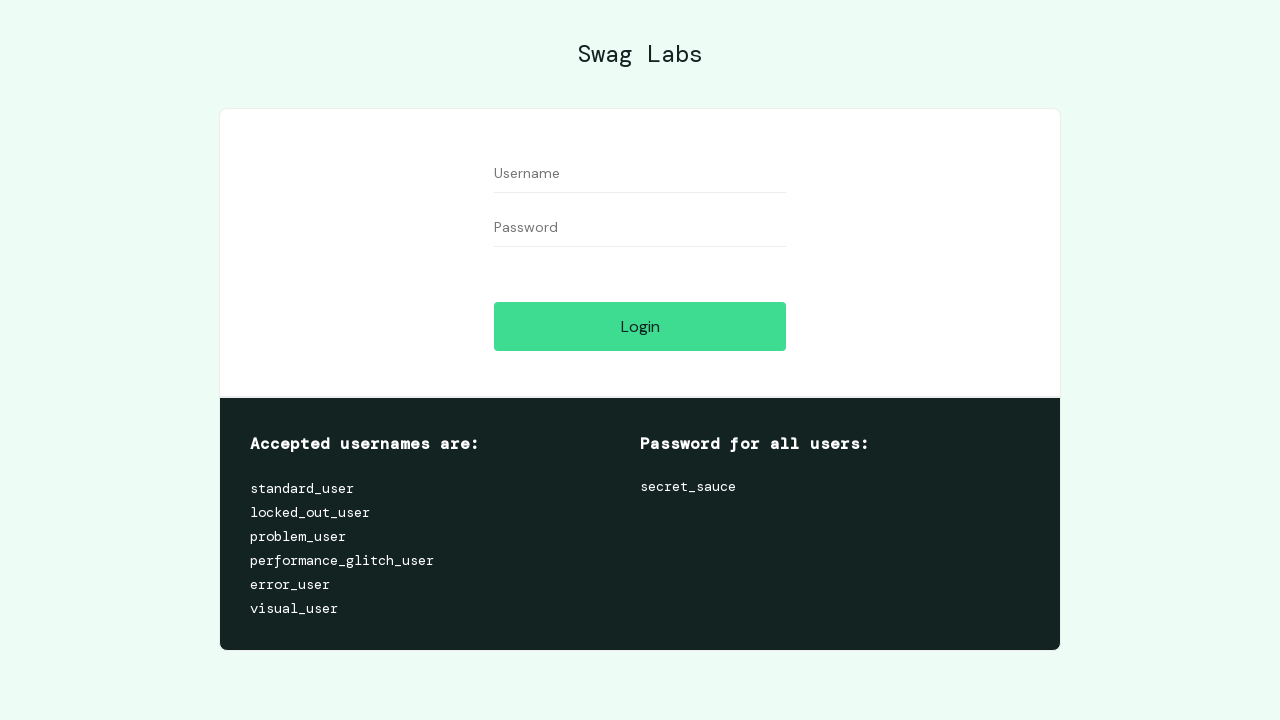

Verified that no error buttons are present after refresh
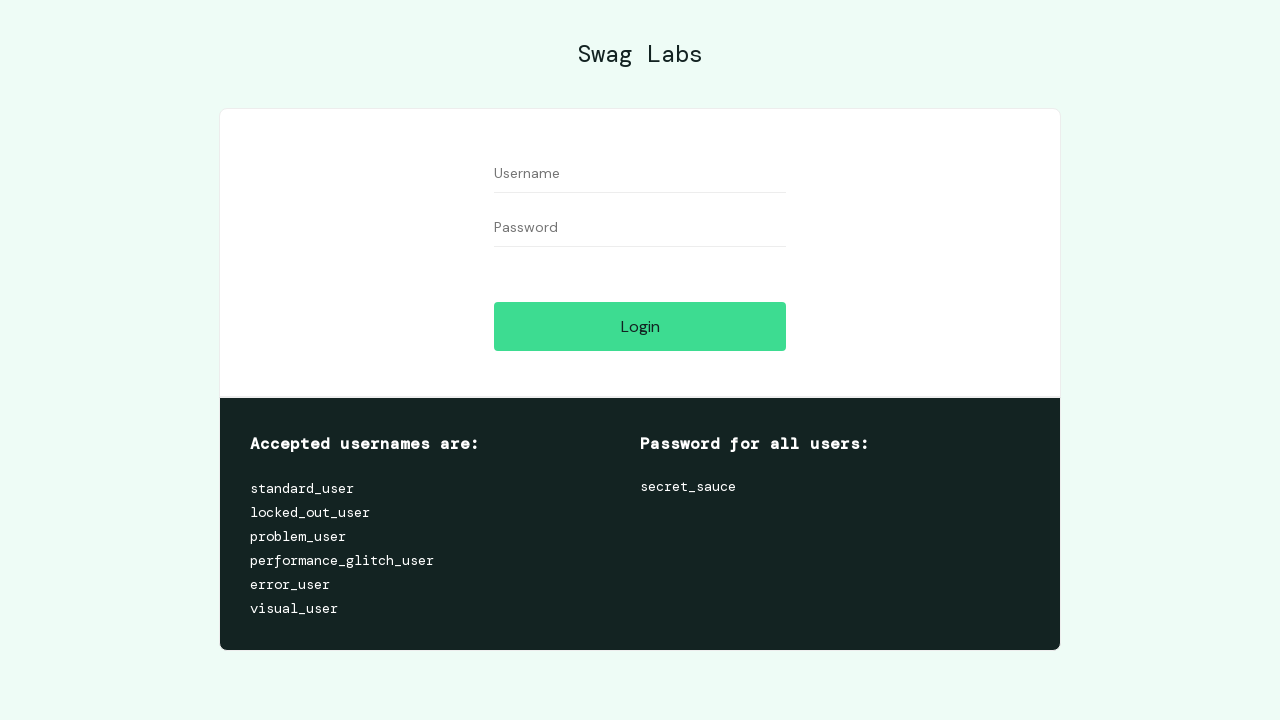

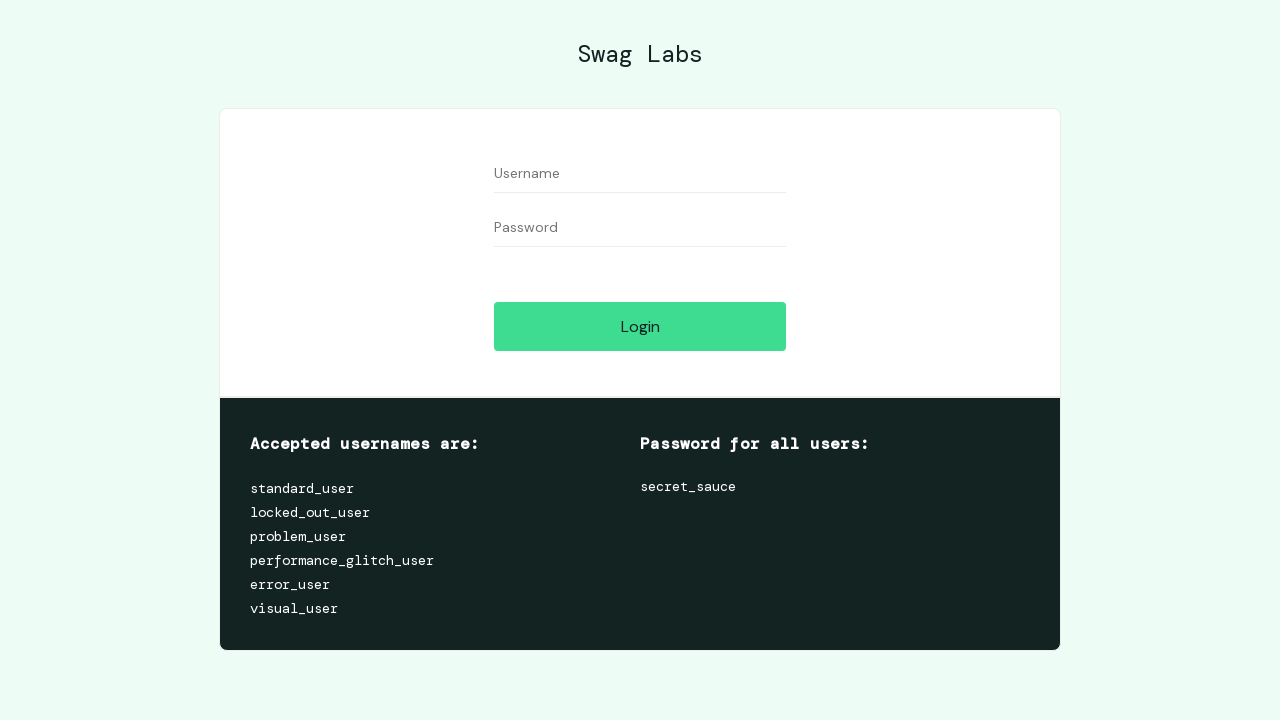